Verifies that the demoblaze homepage loads correctly with the expected title and URL

Starting URL: https://www.demoblaze.com

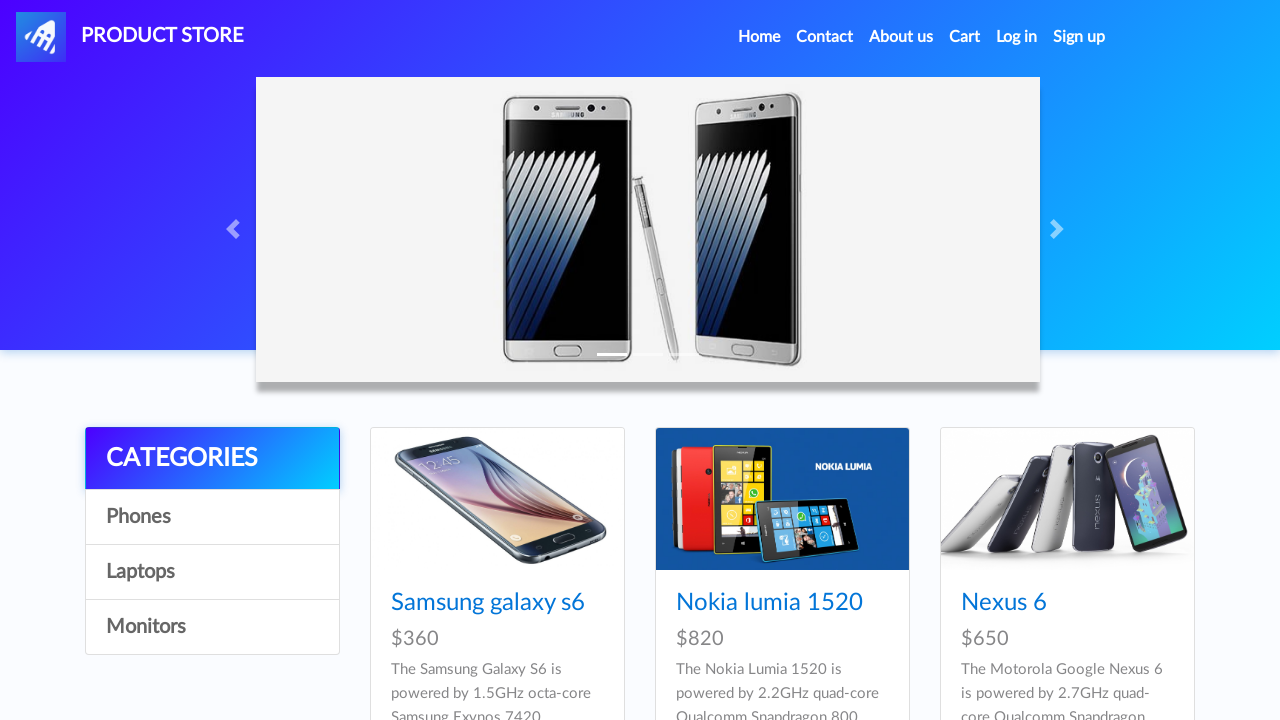

Verified page title is 'STORE'
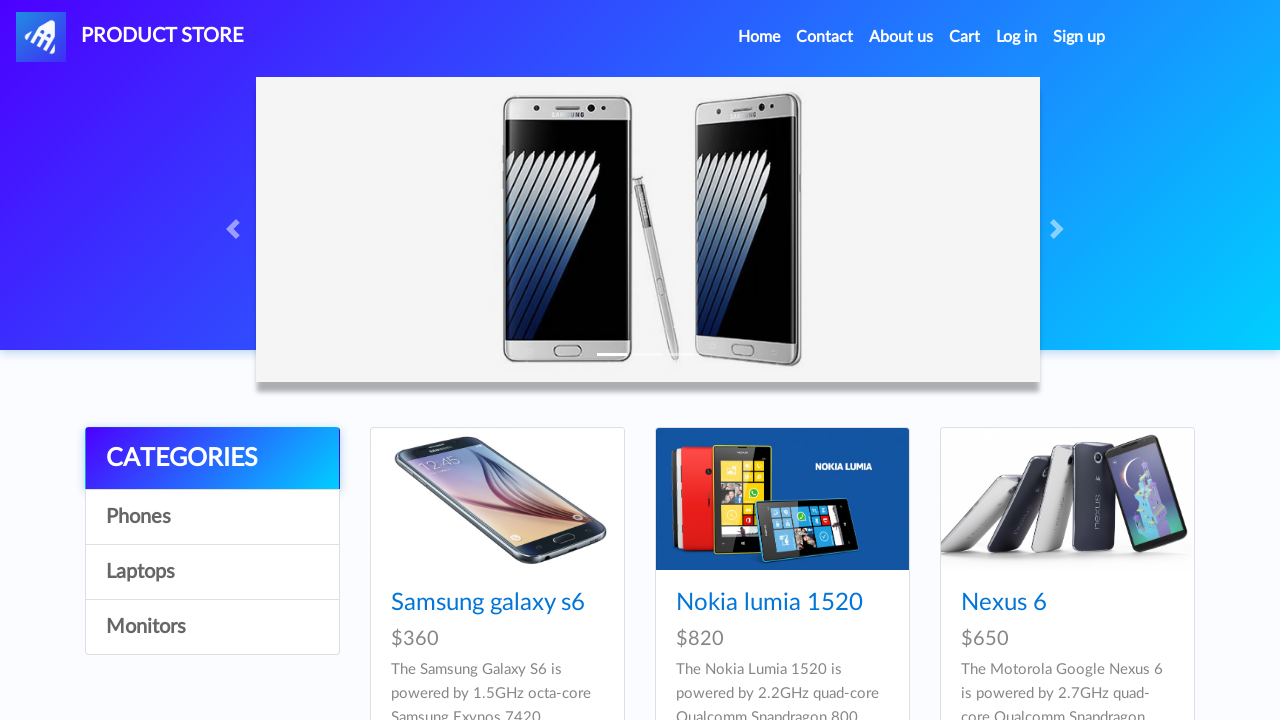

Verified URL is 'https://www.demoblaze.com/'
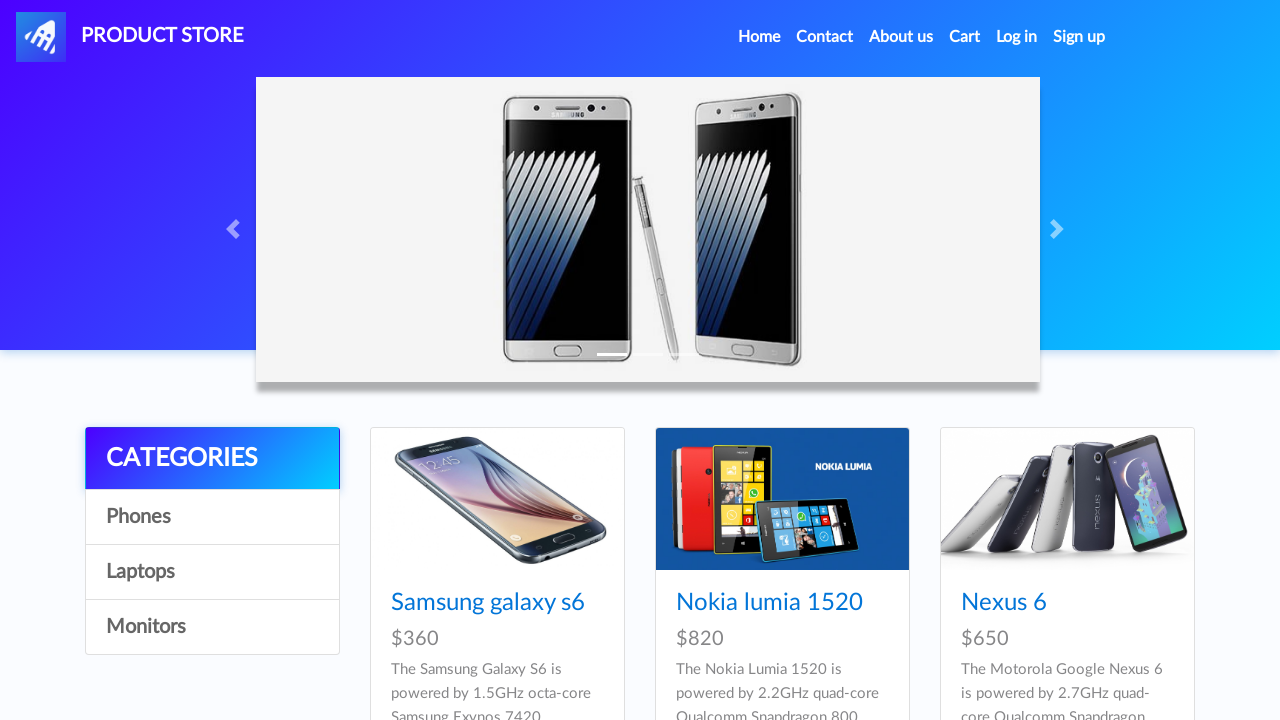

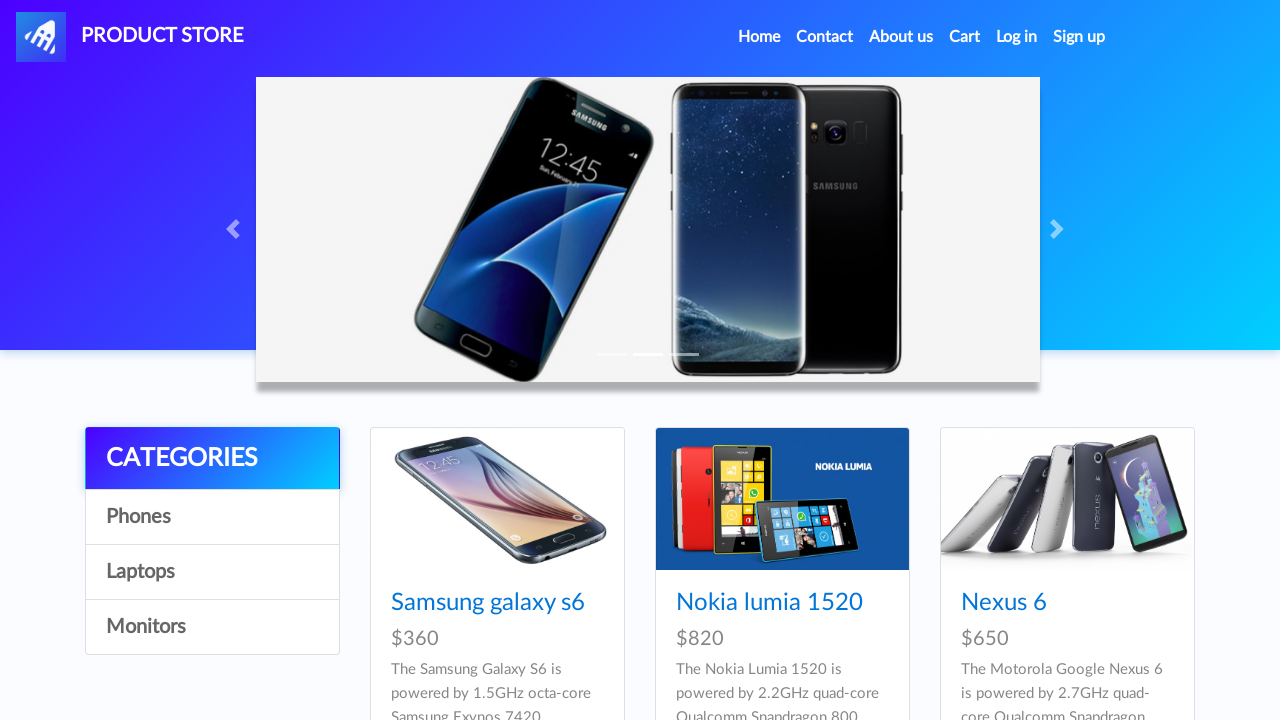